Navigates to the Selenium WebDriver Java demo page and clicks on the Web form link to verify navigation

Starting URL: https://bonigarcia.dev/selenium-webdriver-java/

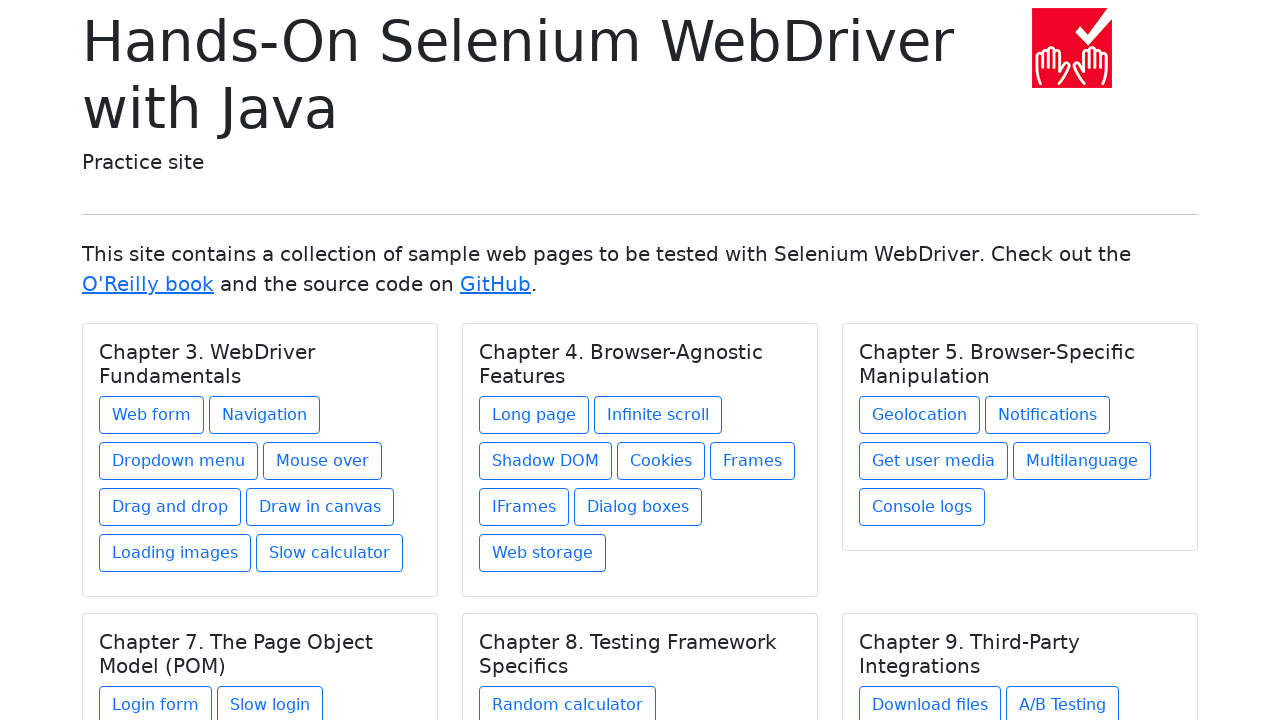

Navigated to Selenium WebDriver Java demo page
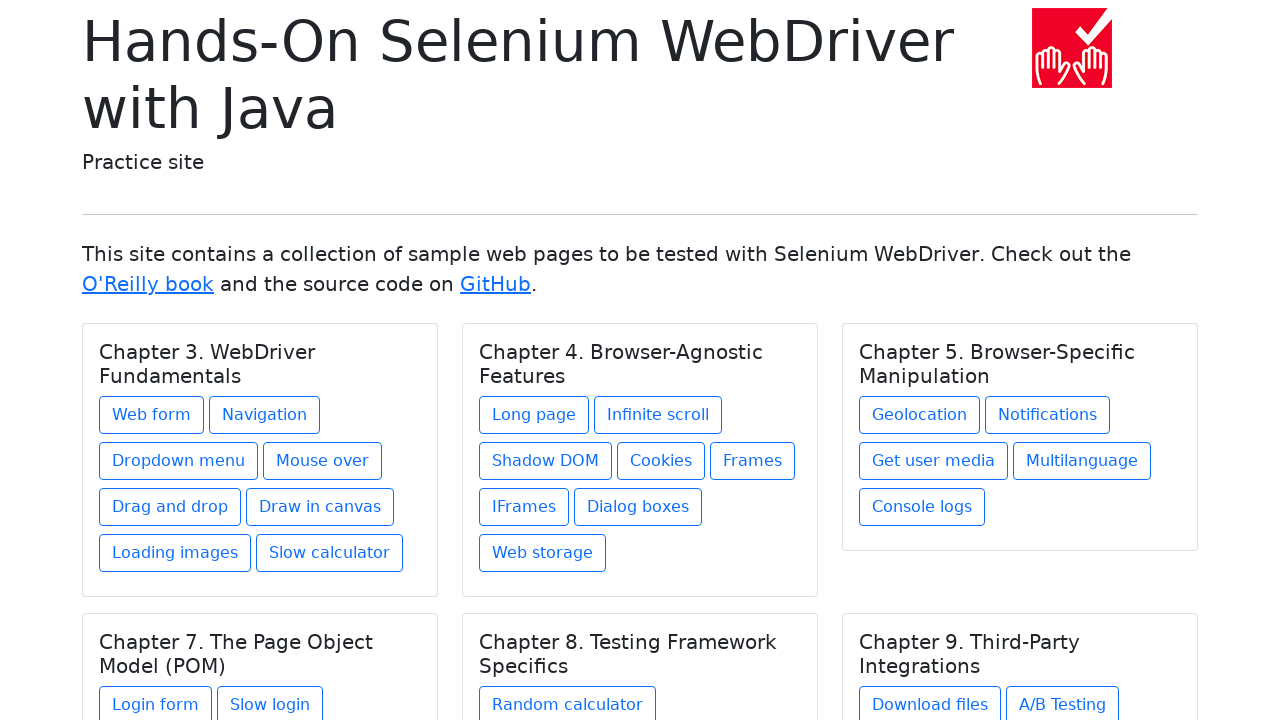

Clicked on Web form link at (152, 415) on xpath=//a[text()='Web form']
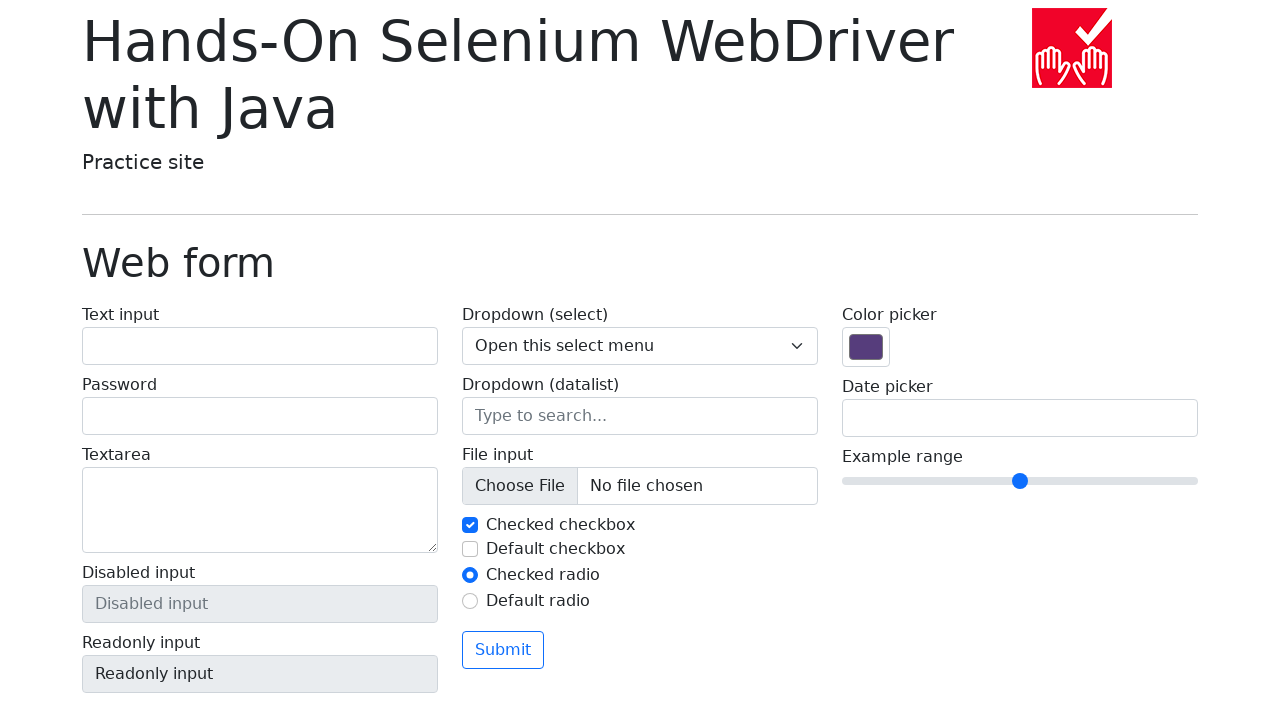

Web form heading is displayed, navigation verified
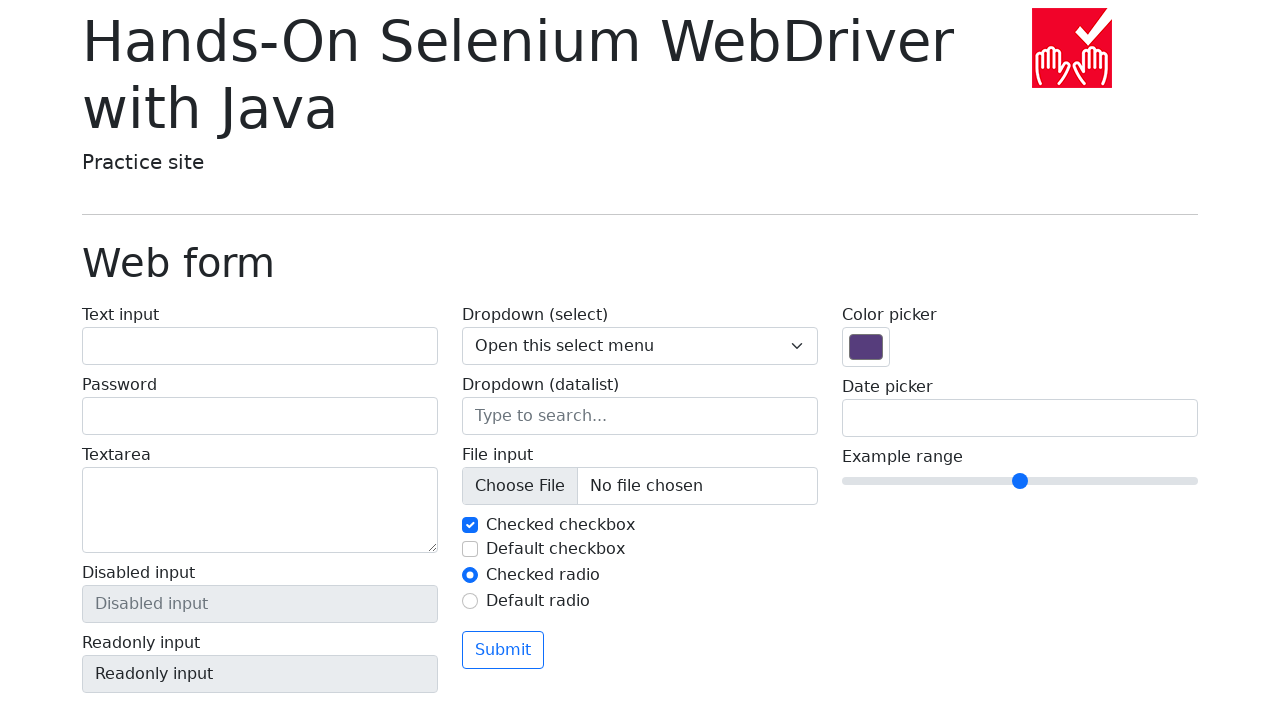

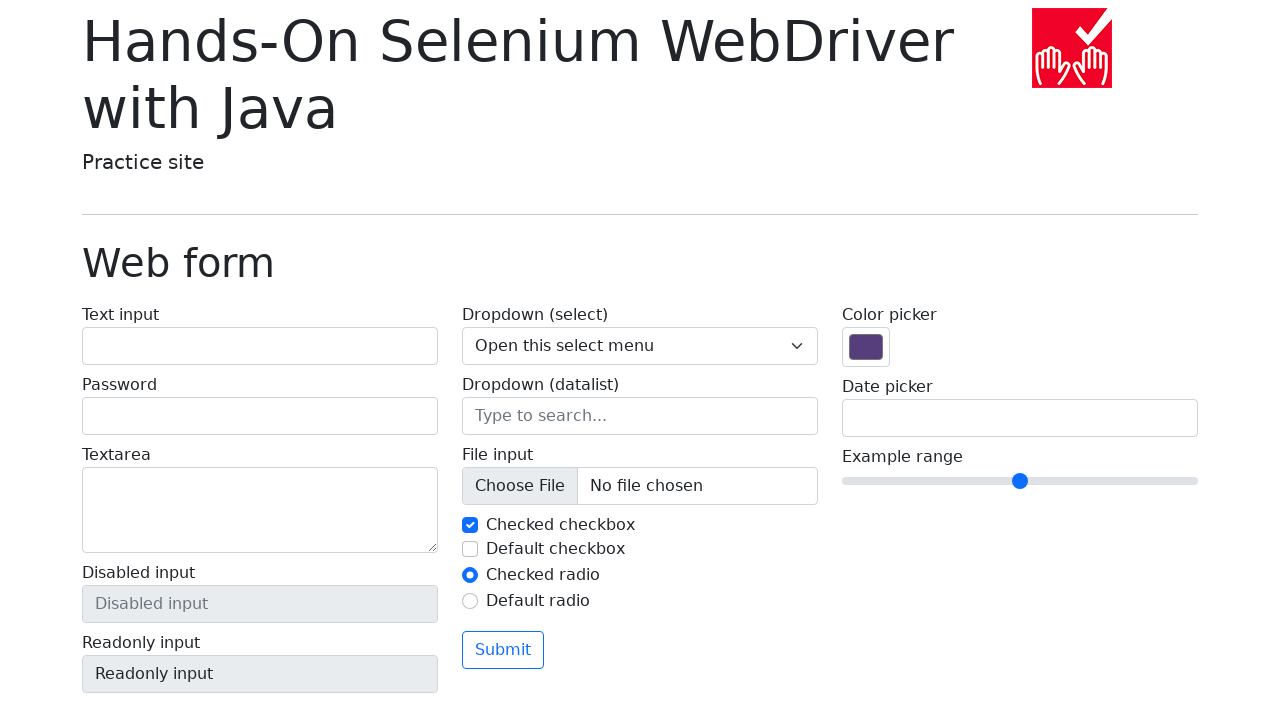